Tests mouse hover functionality by moving over images and verifying that captions appear with correct text.

Starting URL: https://bonigarcia.dev/selenium-webdriver-java/mouse-over.html

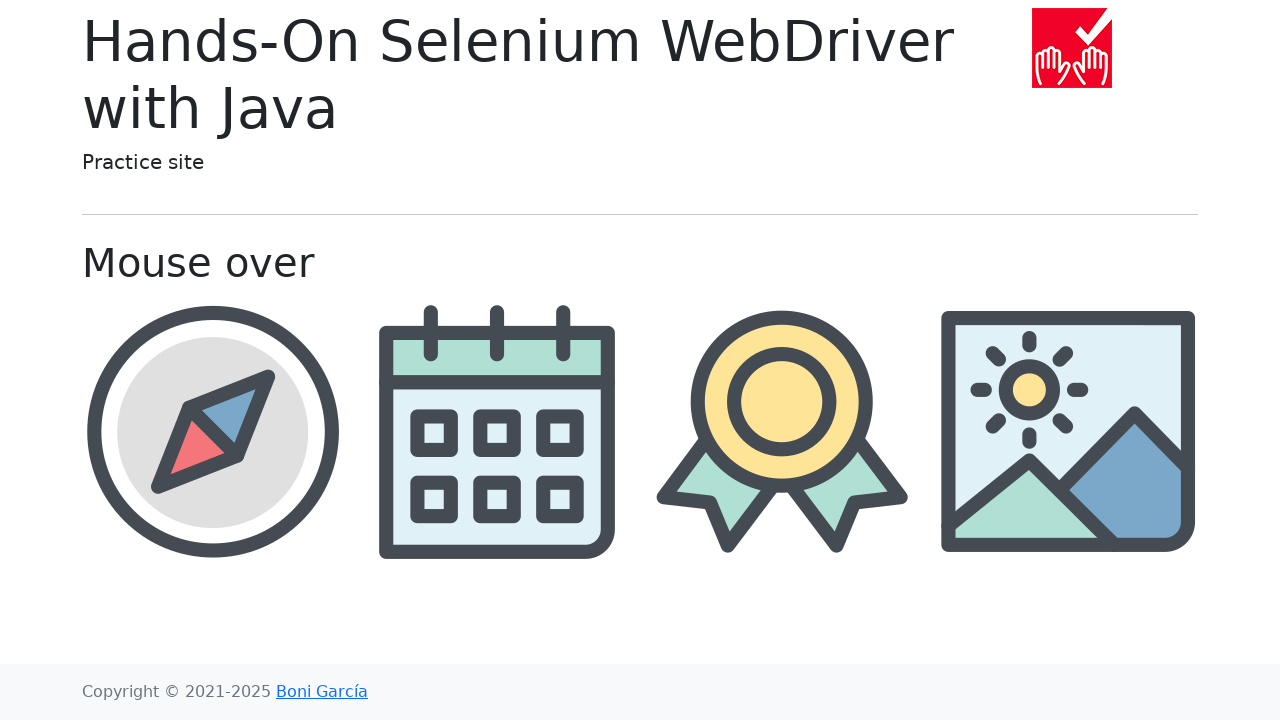

Navigated to mouse-over test page
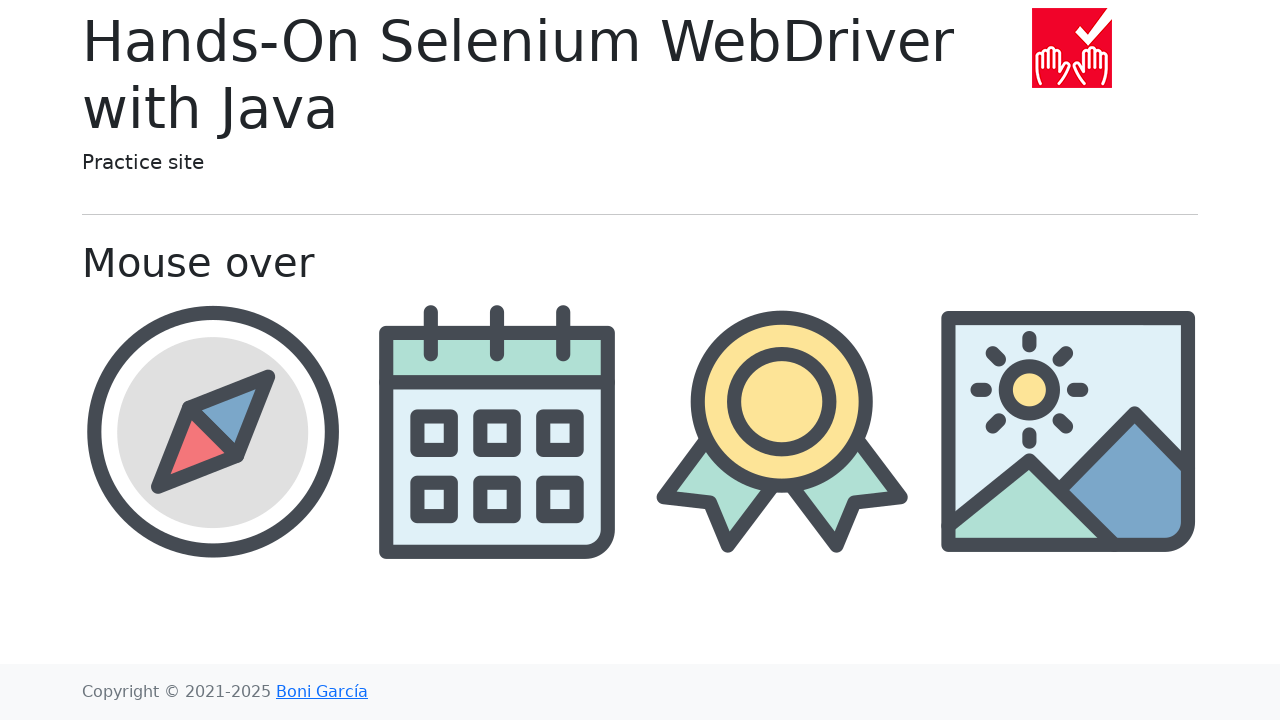

Hovered over compass image at (212, 431) on //img[@src='img/compass.png']
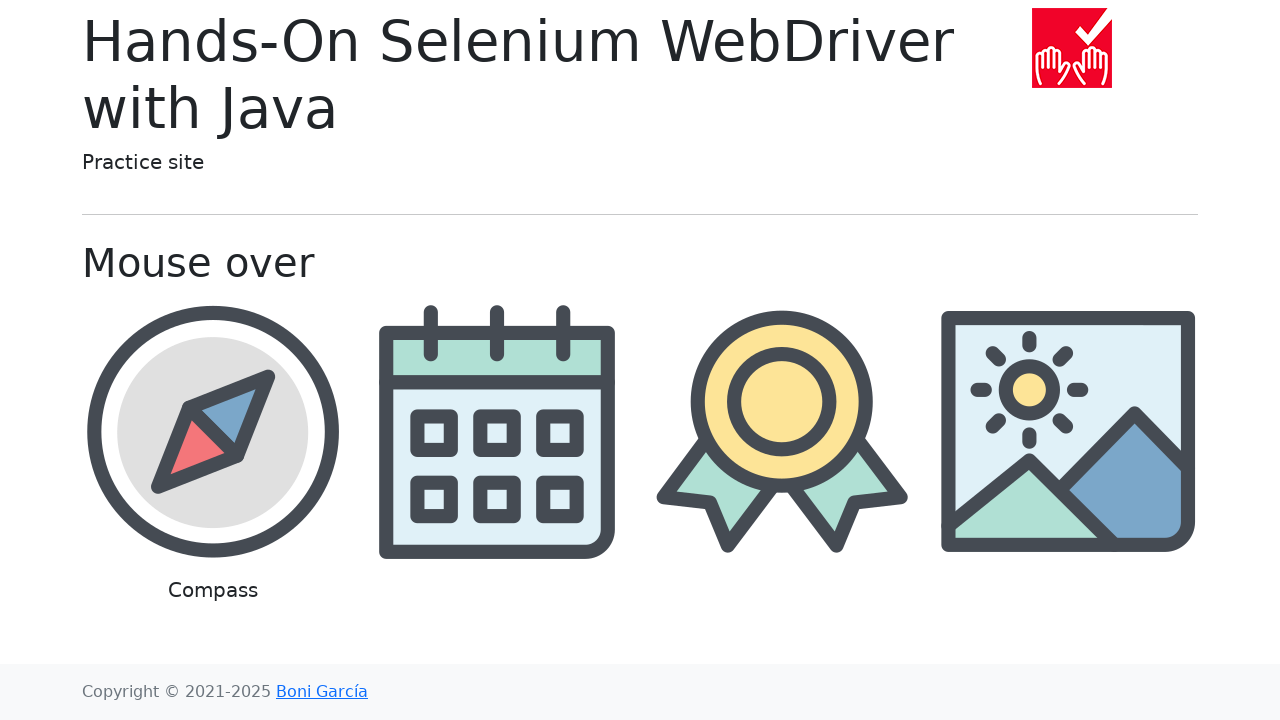

Waited for compass caption to appear
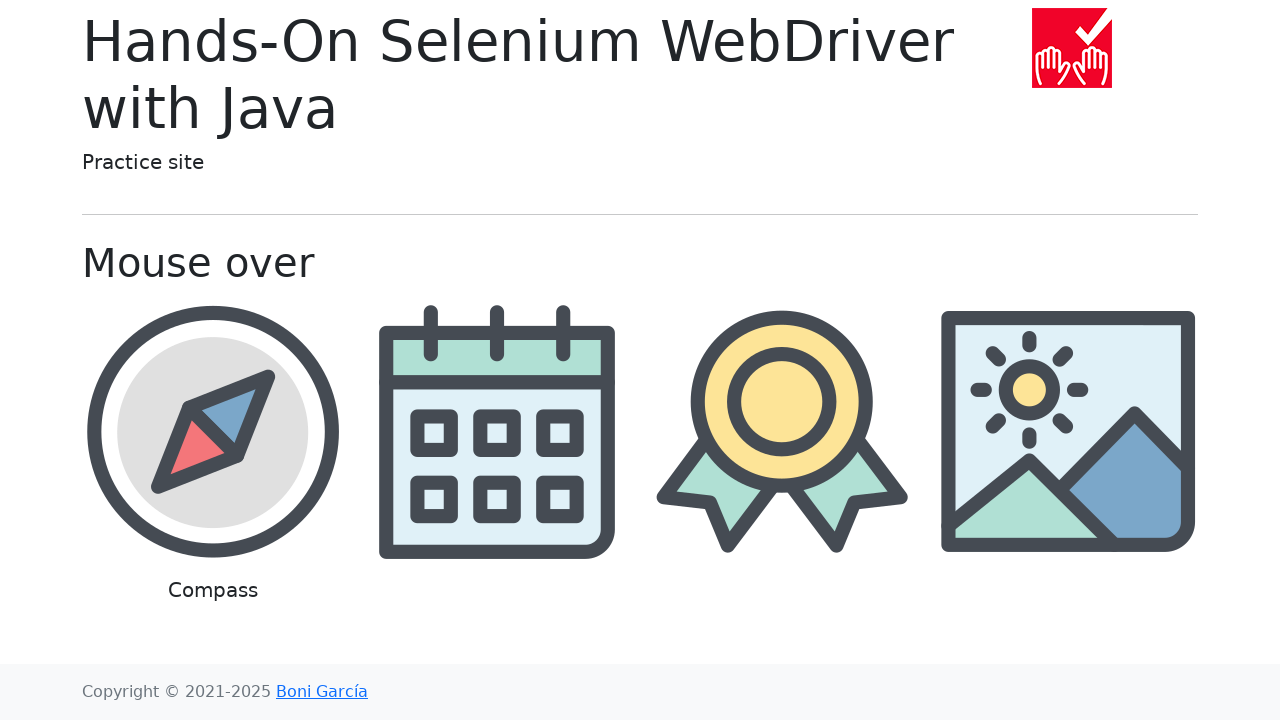

Hovered over calendar image at (498, 431) on //img[@src='img/calendar.png']
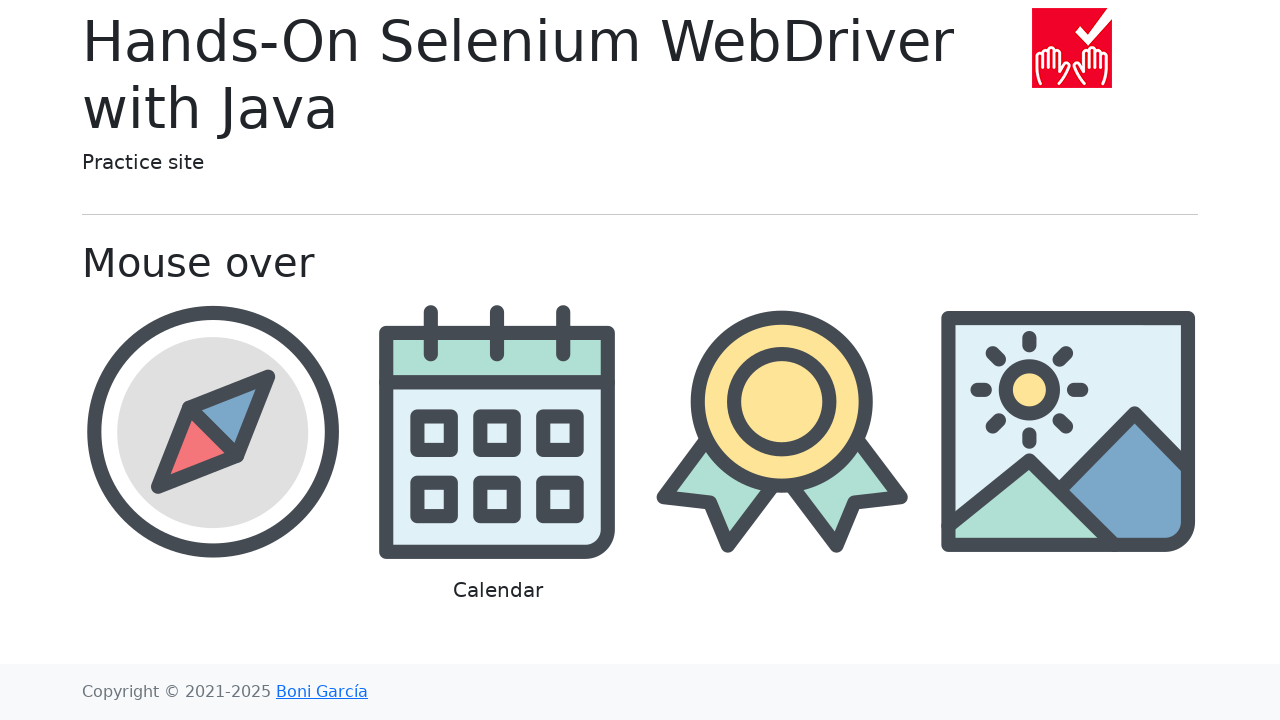

Waited for calendar caption to appear
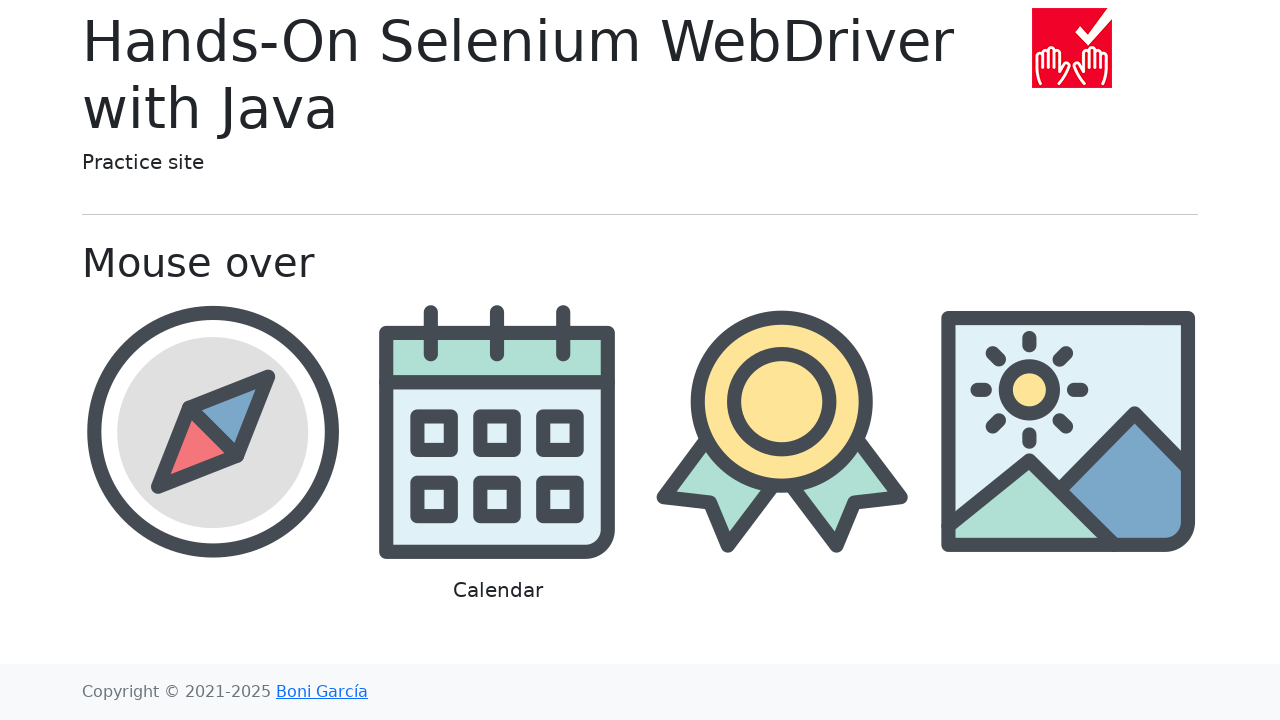

Hovered over award image at (782, 431) on //img[@src='img/award.png']
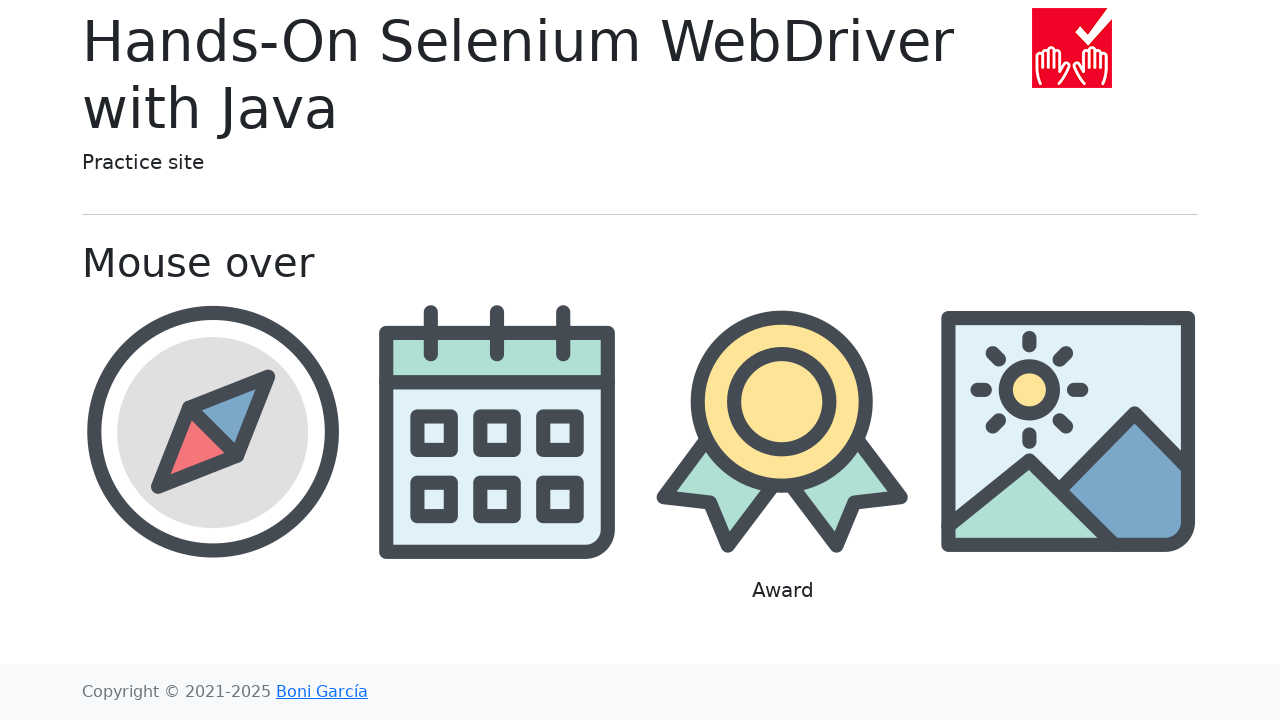

Waited for award caption to appear
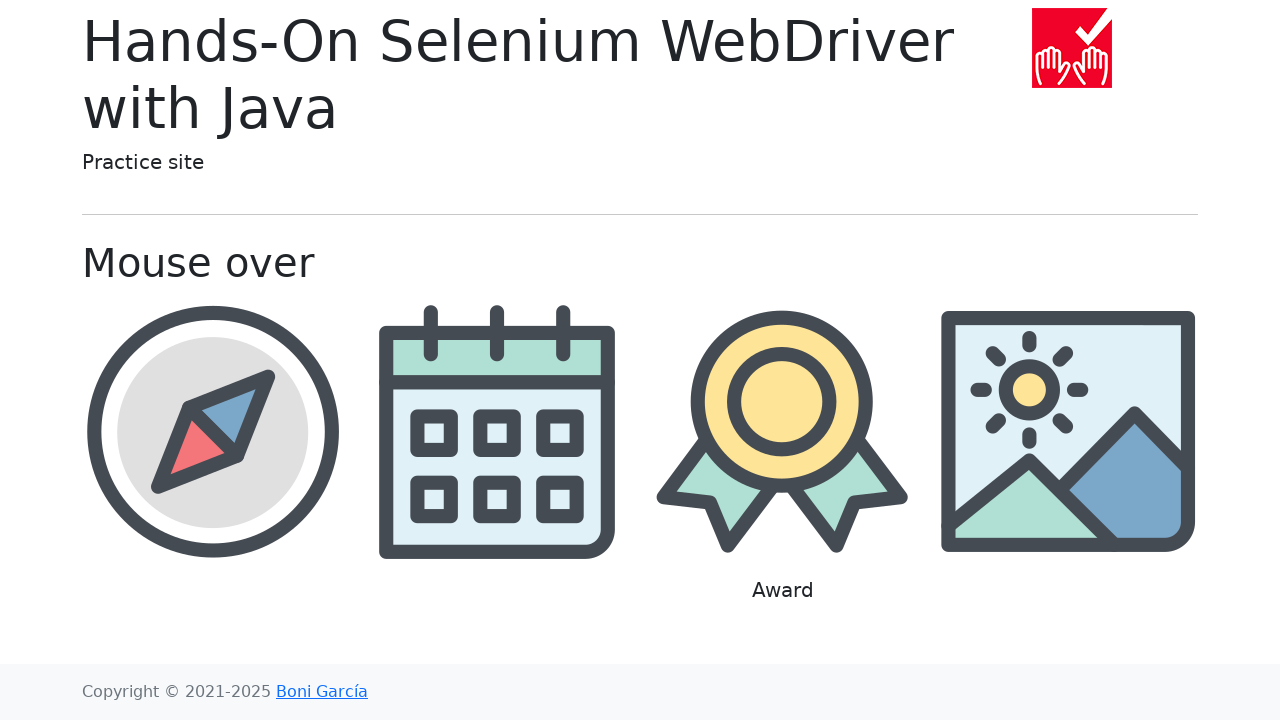

Hovered over landscape image at (1068, 431) on //img[@src='img/landscape.png']
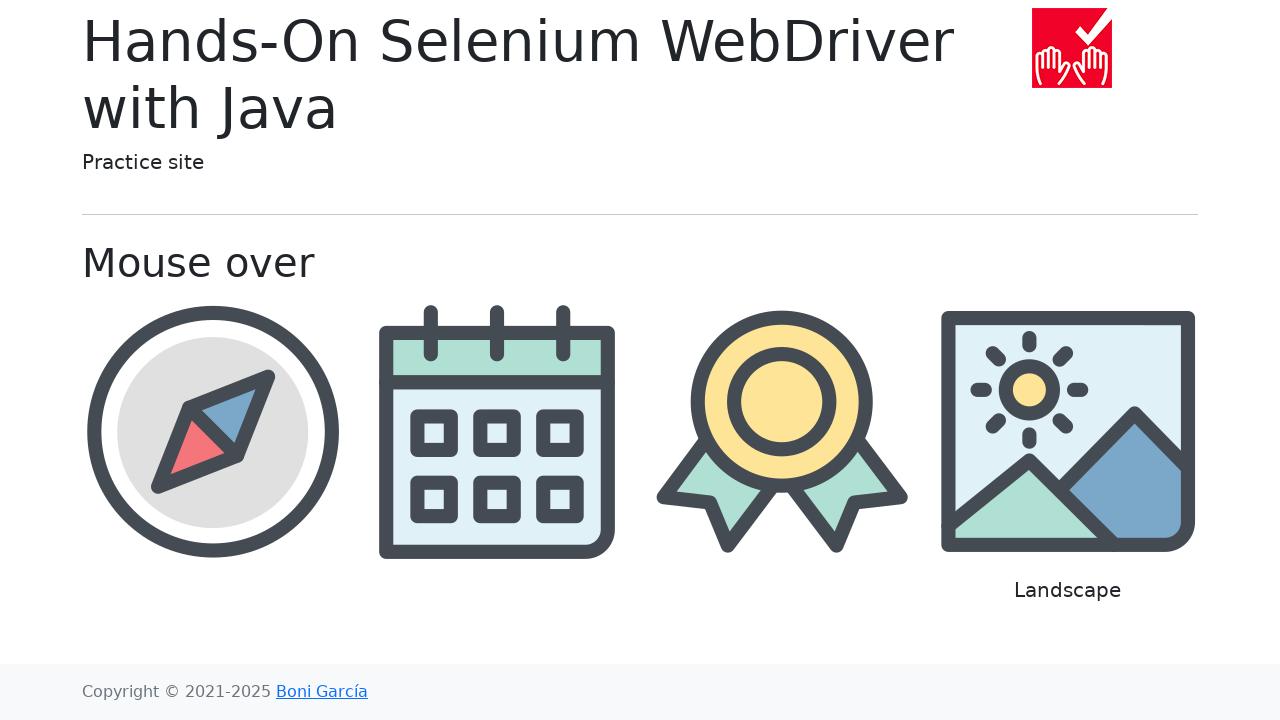

Waited for landscape caption to appear
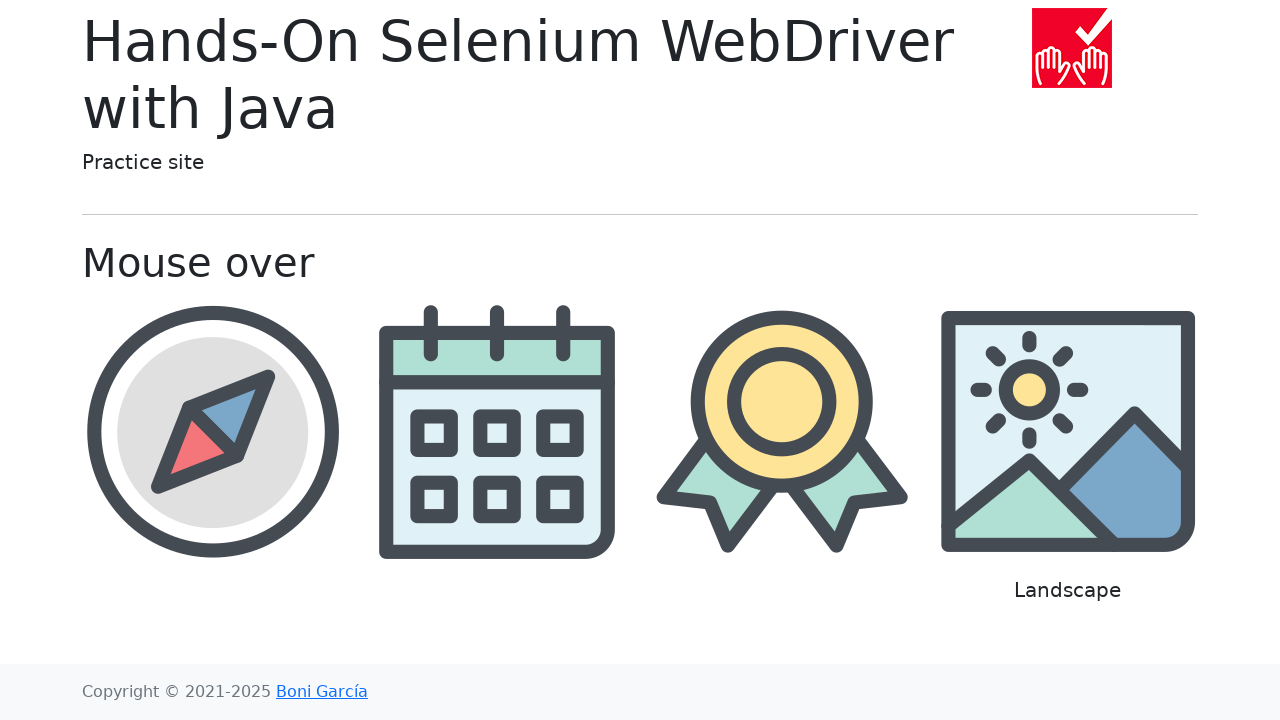

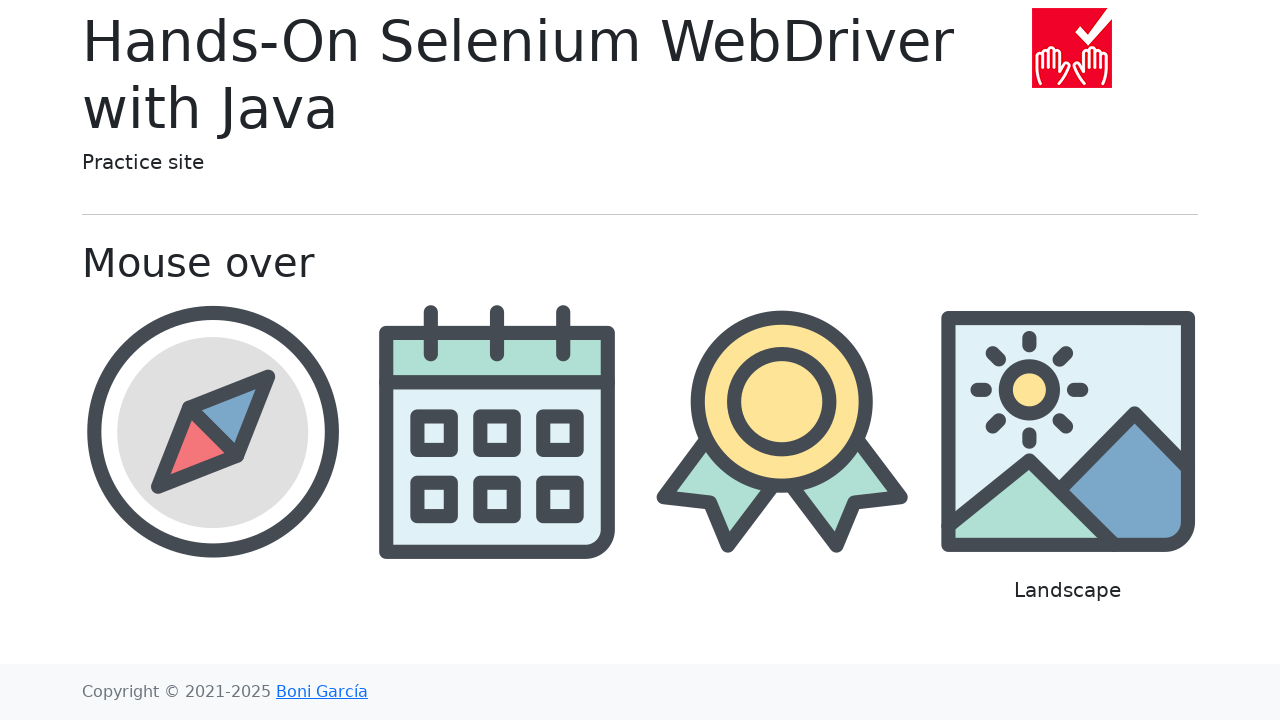